Tests that the currently applied filter link is highlighted with selected class

Starting URL: https://demo.playwright.dev/todomvc

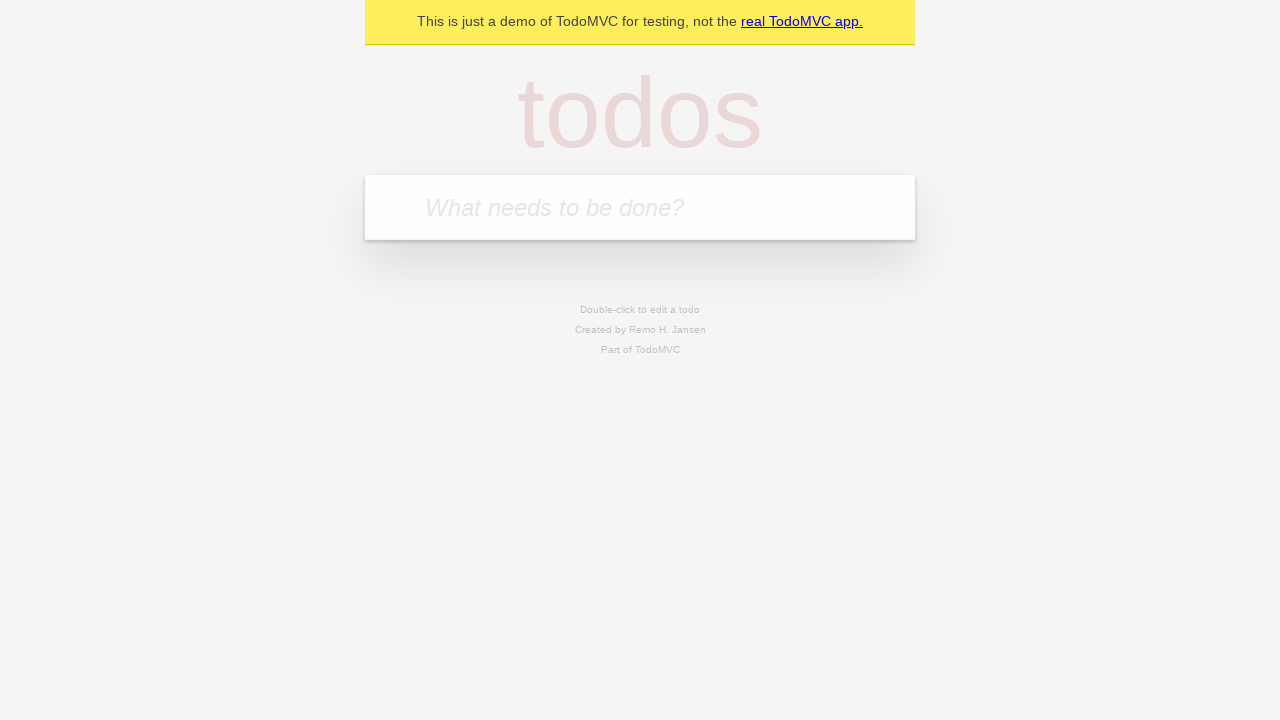

Filled todo input with 'buy some cheese' on internal:attr=[placeholder="What needs to be done?"i]
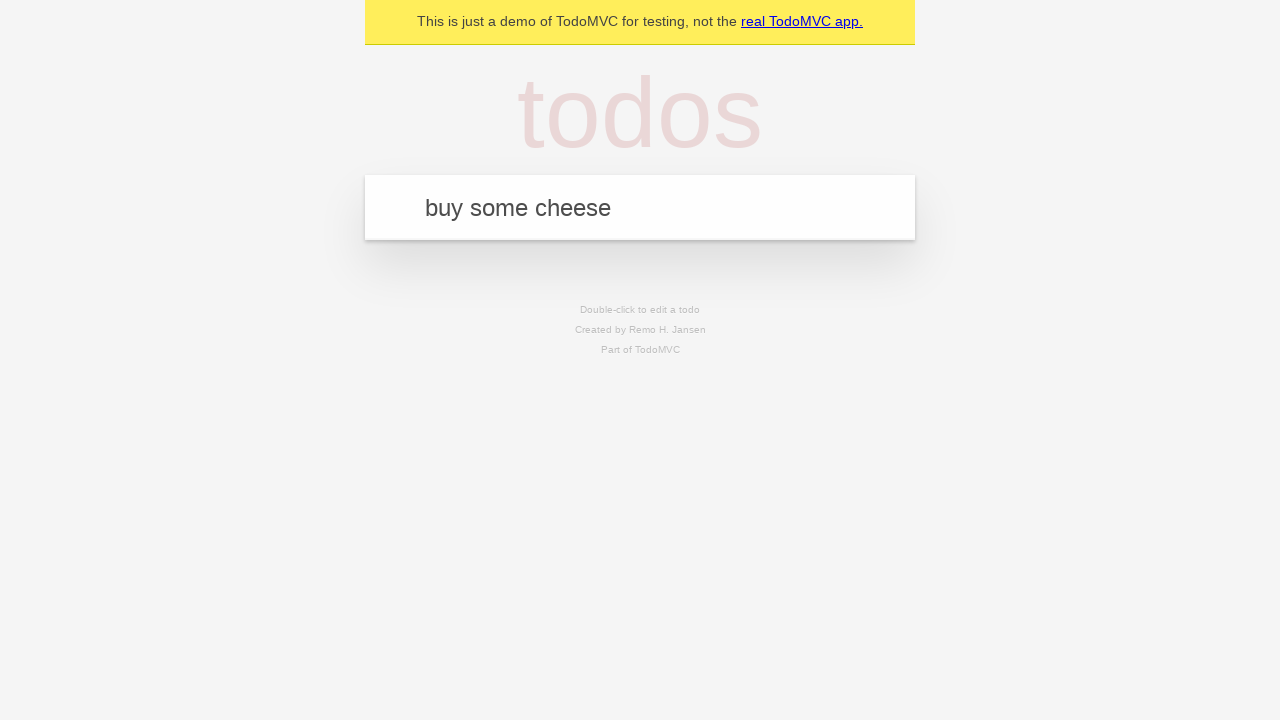

Pressed Enter to create first todo on internal:attr=[placeholder="What needs to be done?"i]
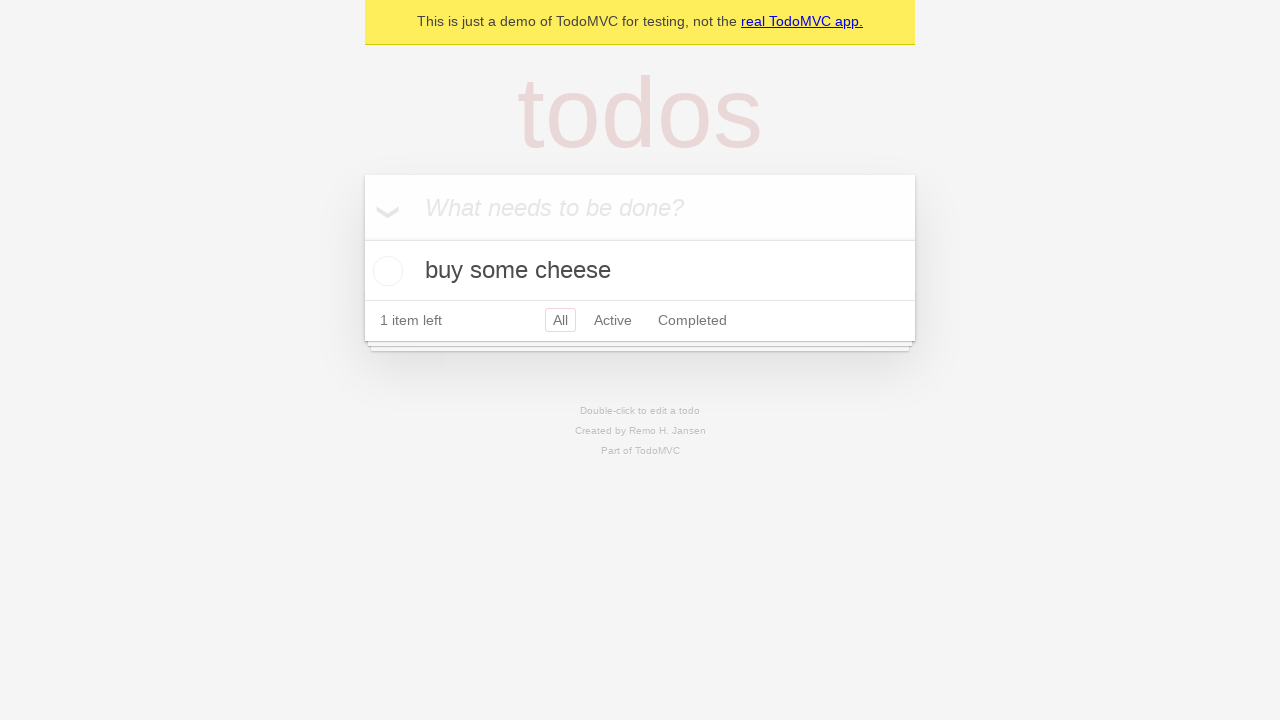

Filled todo input with 'feed the cat' on internal:attr=[placeholder="What needs to be done?"i]
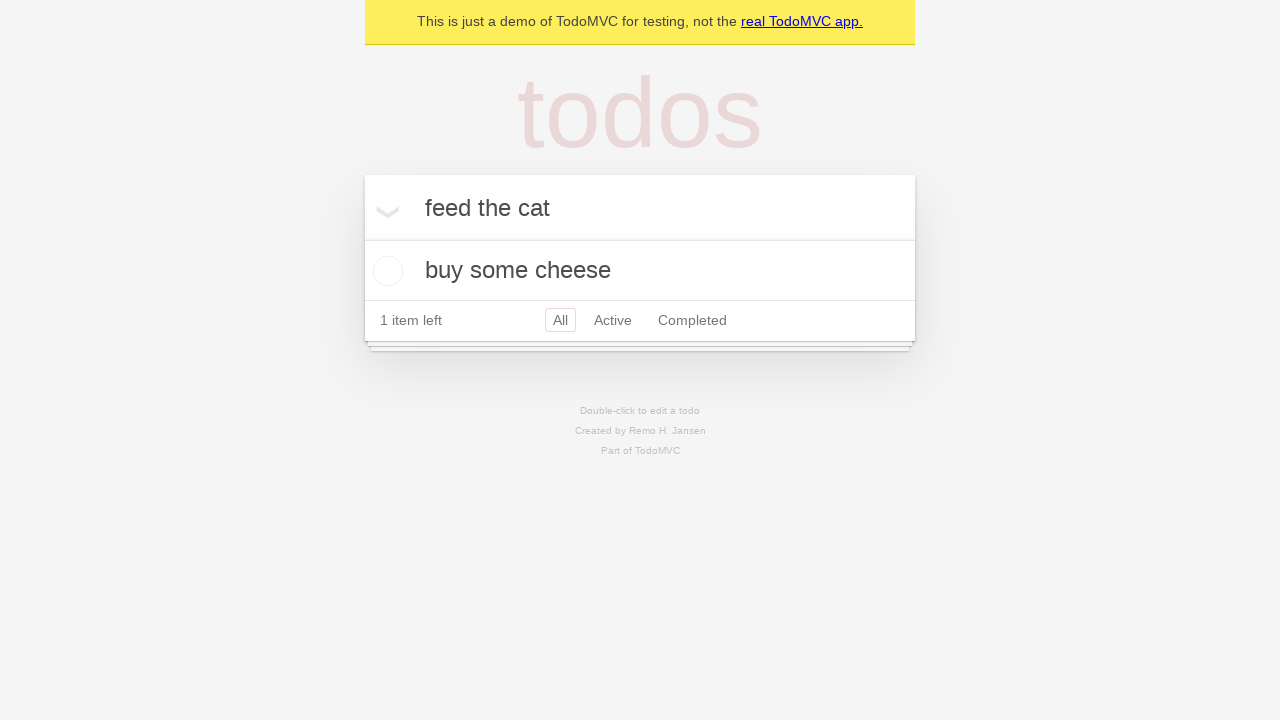

Pressed Enter to create second todo on internal:attr=[placeholder="What needs to be done?"i]
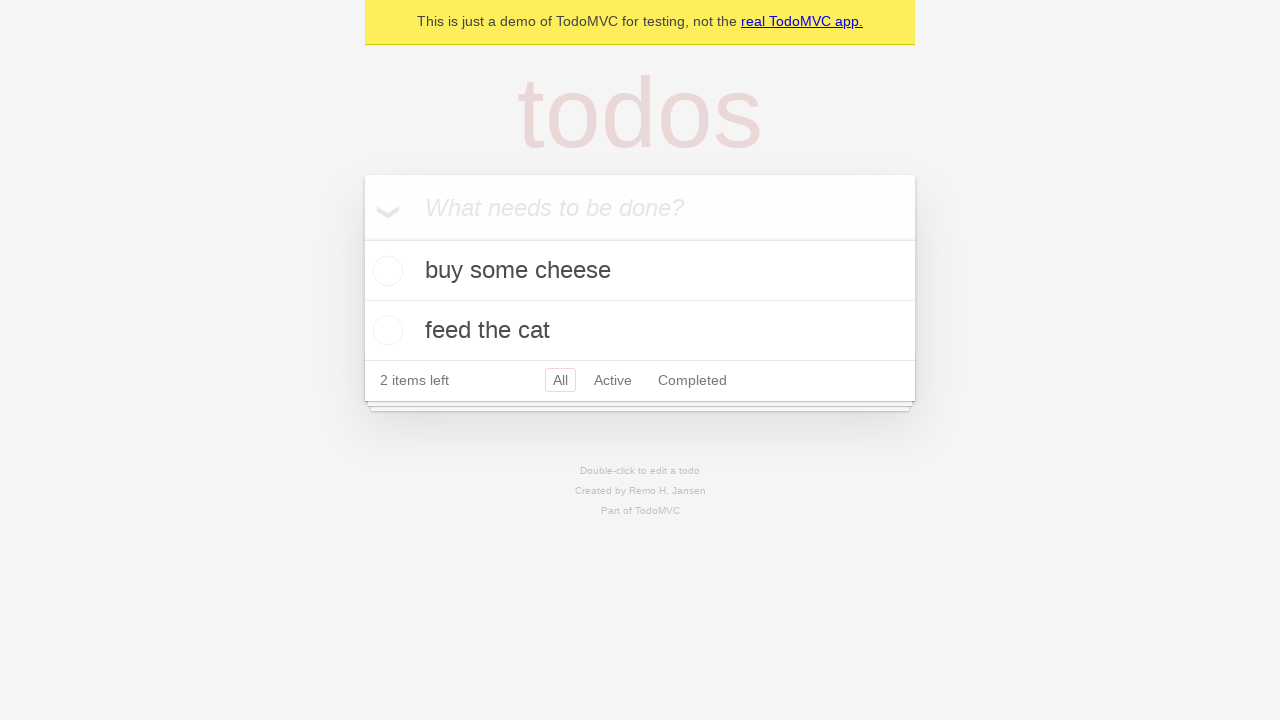

Filled todo input with 'book a doctors appointment' on internal:attr=[placeholder="What needs to be done?"i]
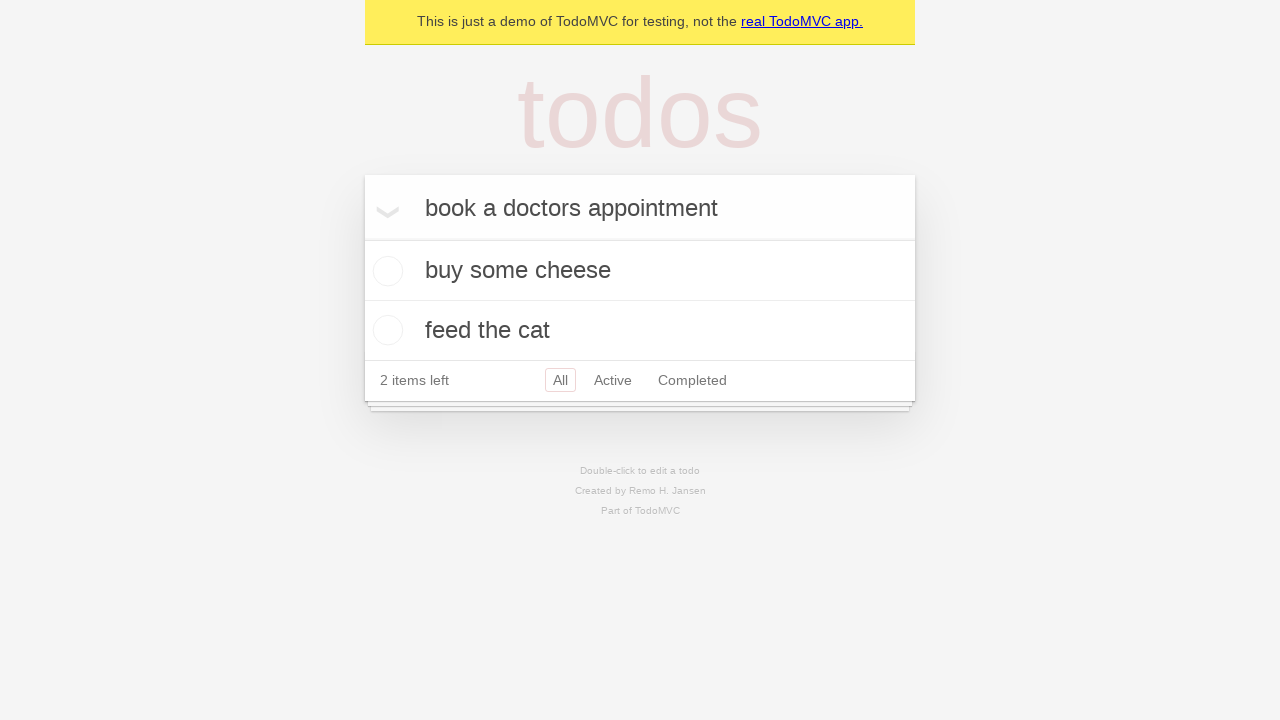

Pressed Enter to create third todo on internal:attr=[placeholder="What needs to be done?"i]
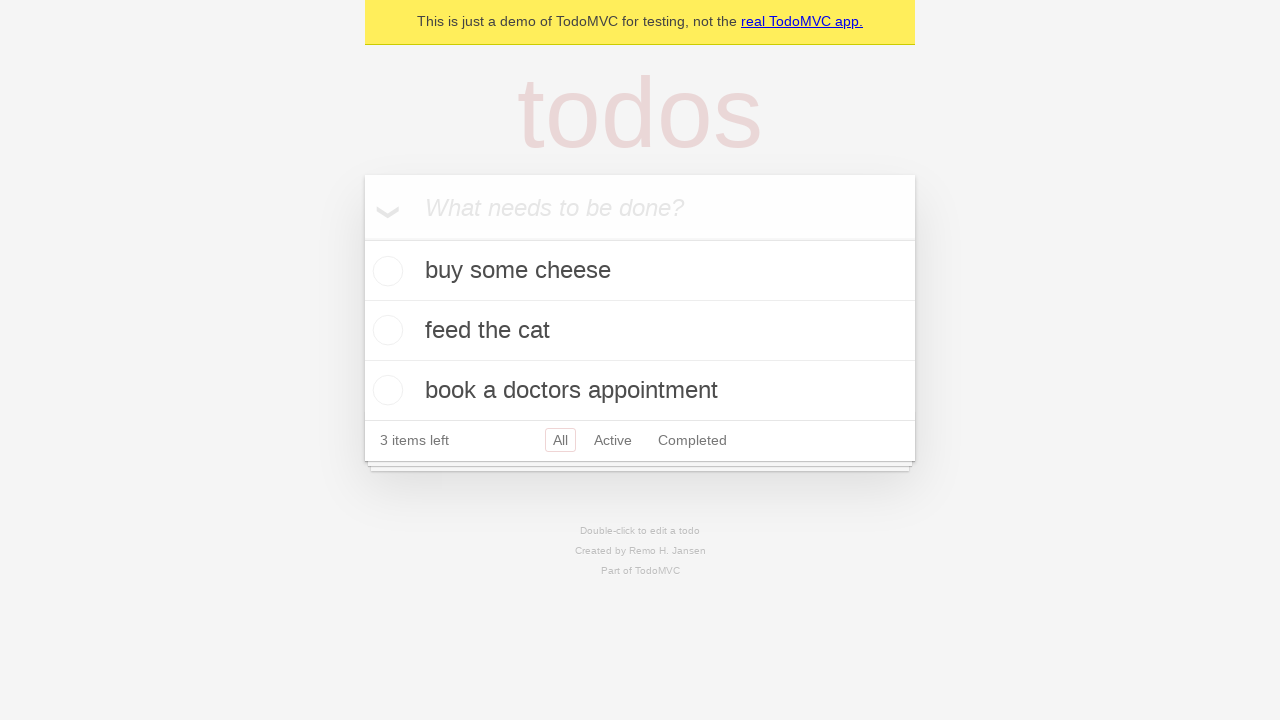

Clicked Active filter link at (613, 440) on internal:role=link[name="Active"i]
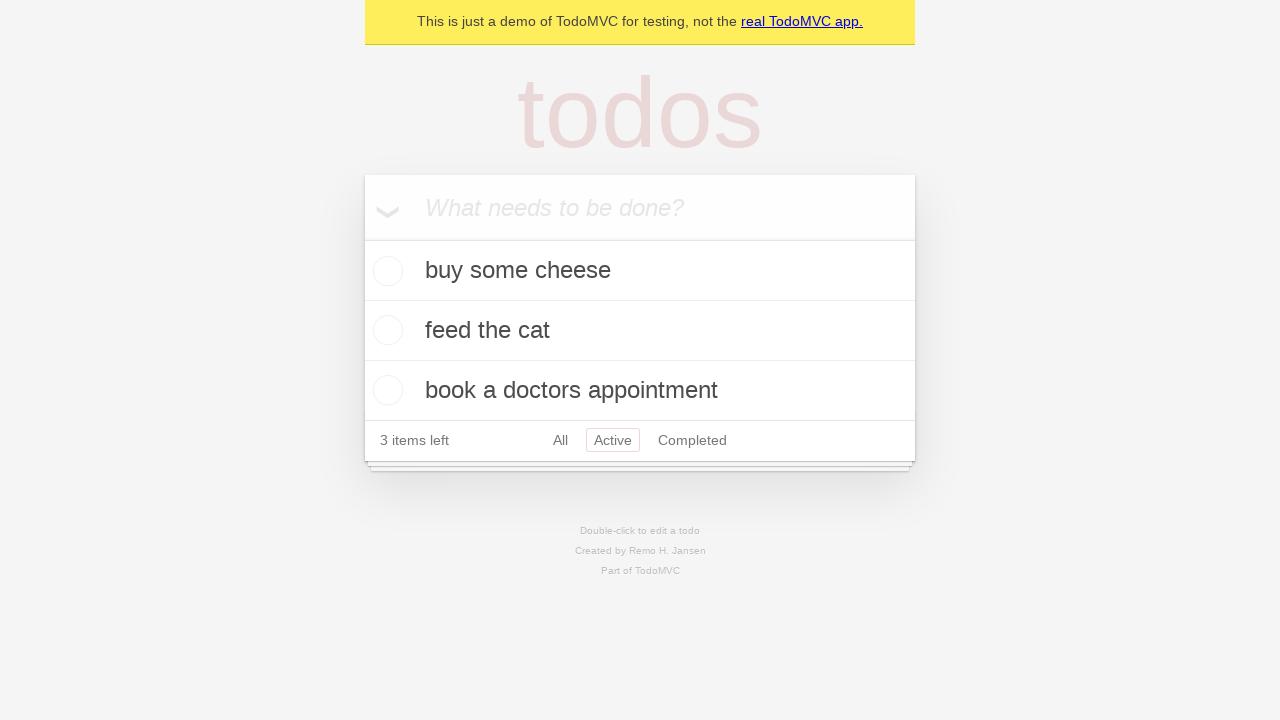

Clicked Completed filter link to verify it highlights with selected class at (692, 440) on internal:role=link[name="Completed"i]
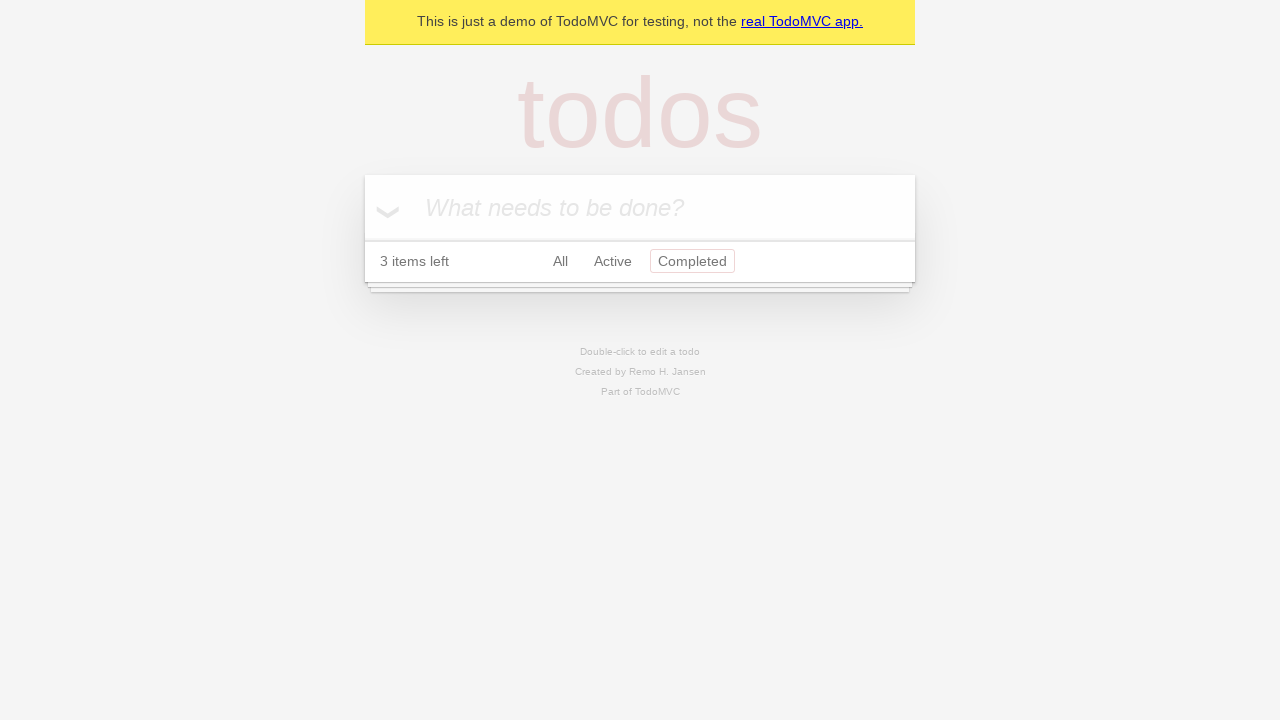

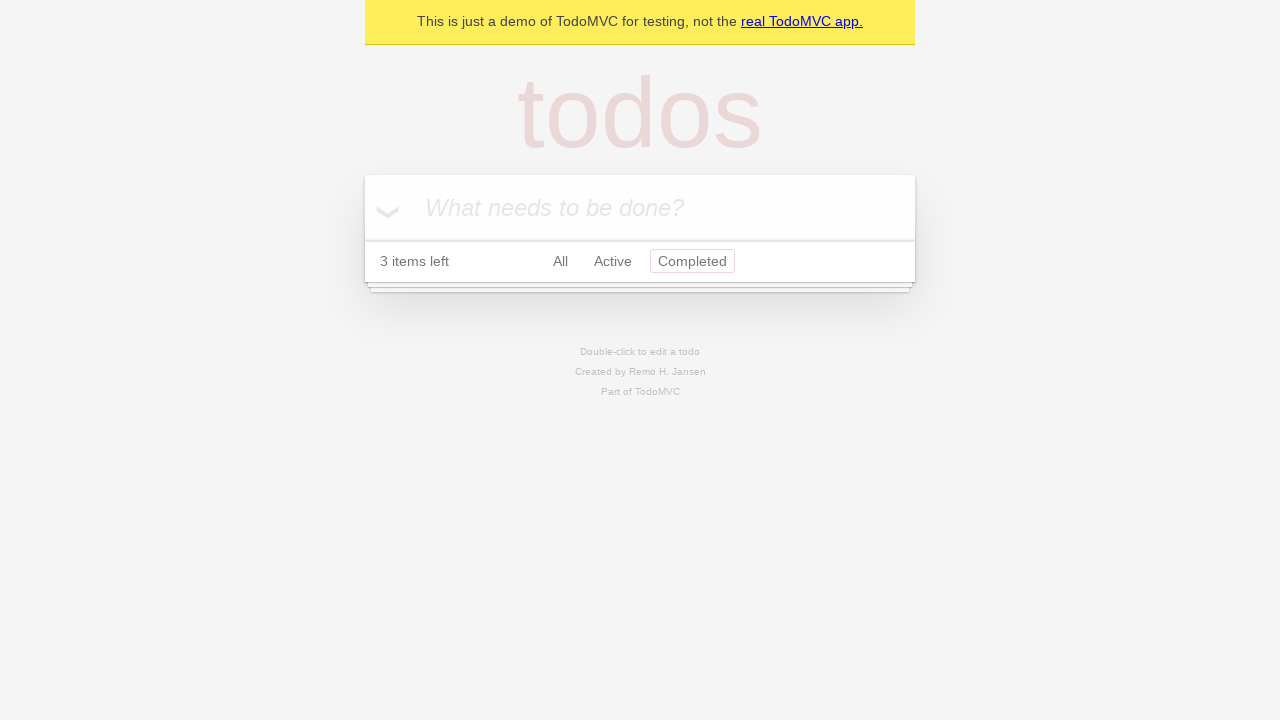